Tests that clicking Clear completed removes completed items from the list

Starting URL: https://demo.playwright.dev/todomvc

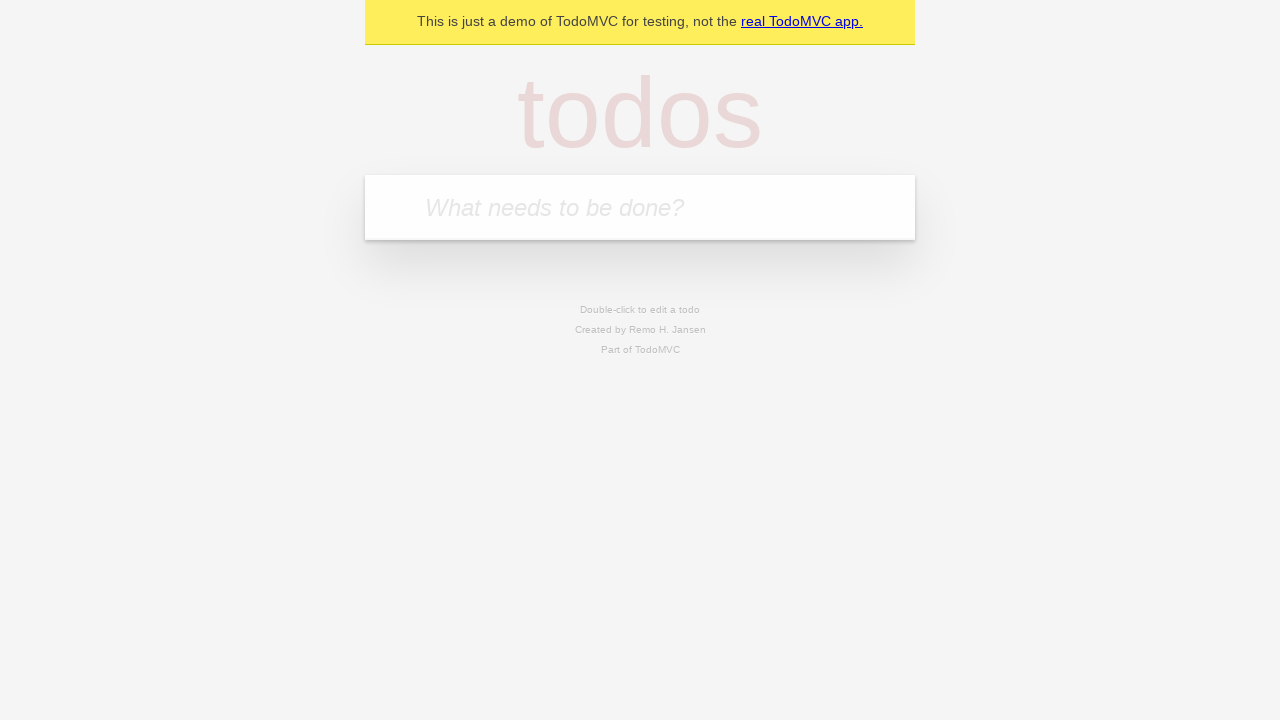

Filled todo input with 'buy some cheese' on internal:attr=[placeholder="What needs to be done?"i]
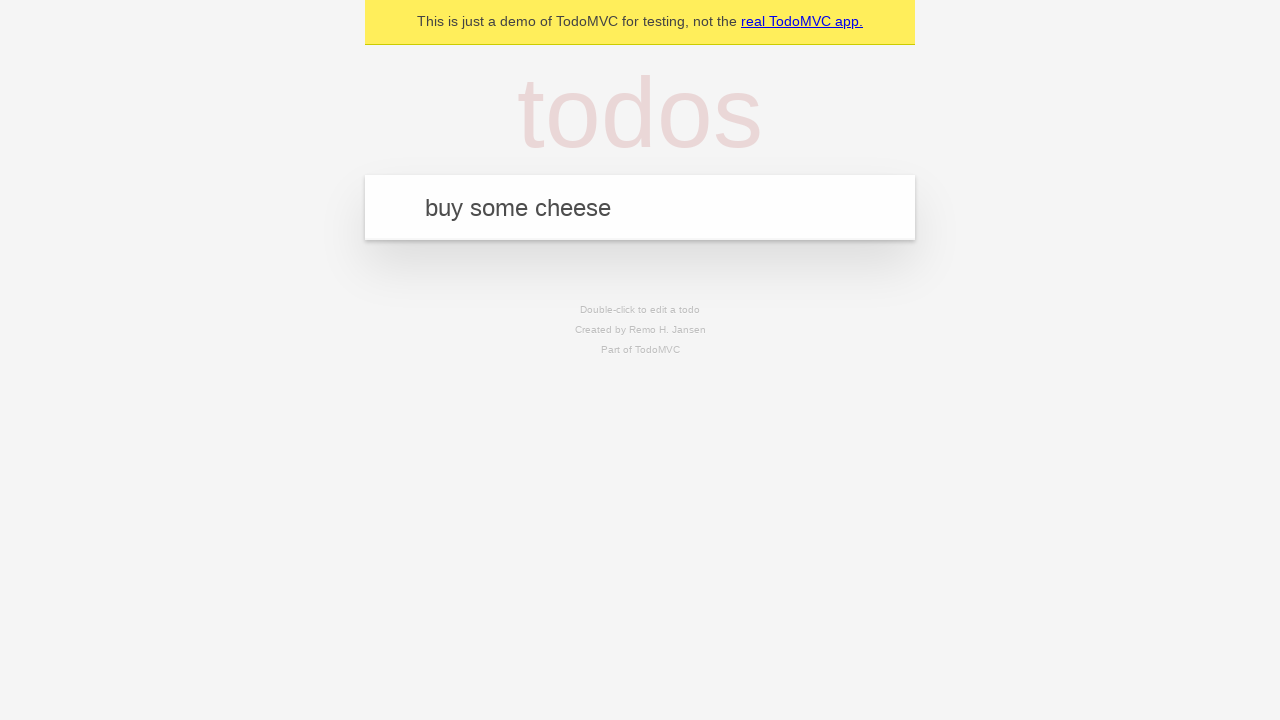

Pressed Enter to add 'buy some cheese' to the todo list on internal:attr=[placeholder="What needs to be done?"i]
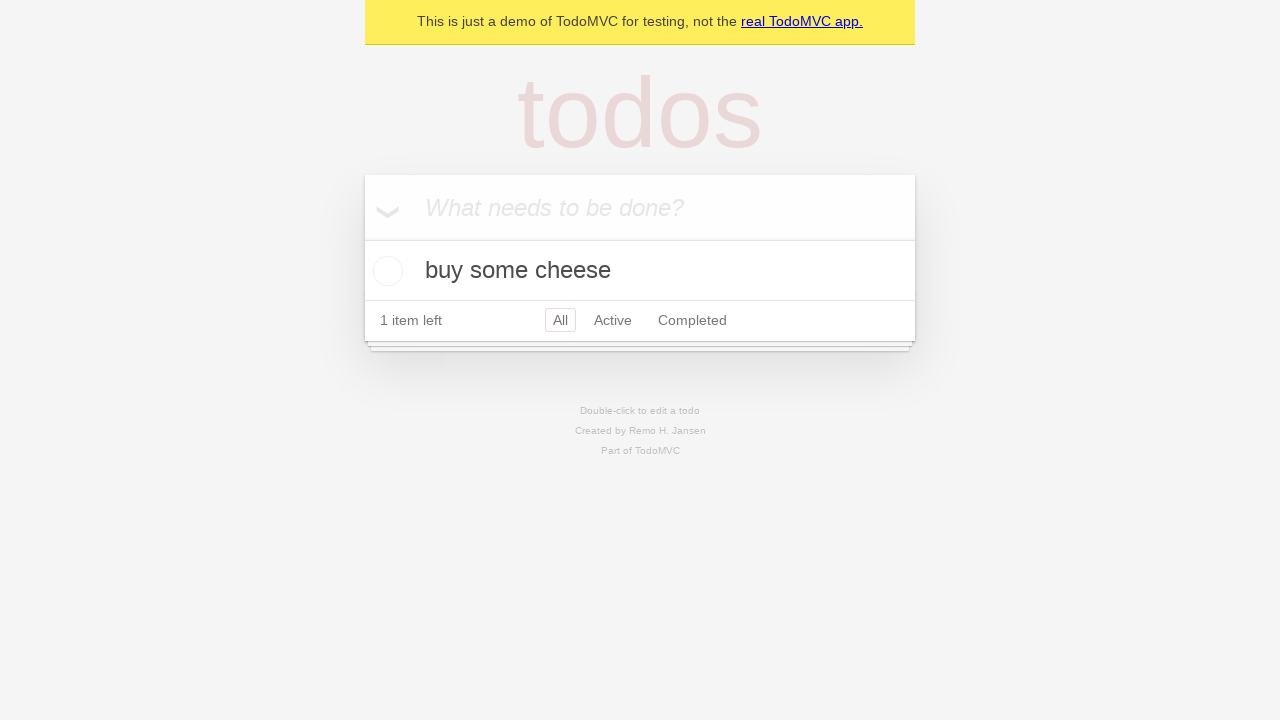

Filled todo input with 'feed the cat' on internal:attr=[placeholder="What needs to be done?"i]
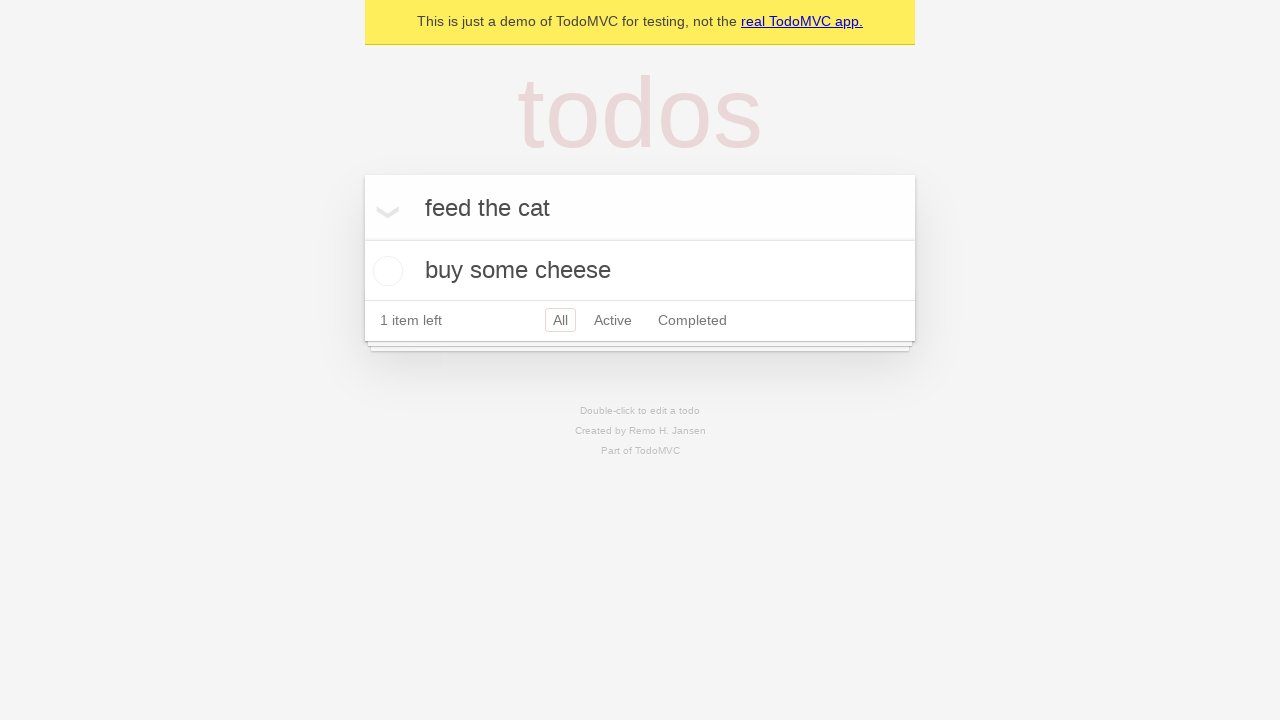

Pressed Enter to add 'feed the cat' to the todo list on internal:attr=[placeholder="What needs to be done?"i]
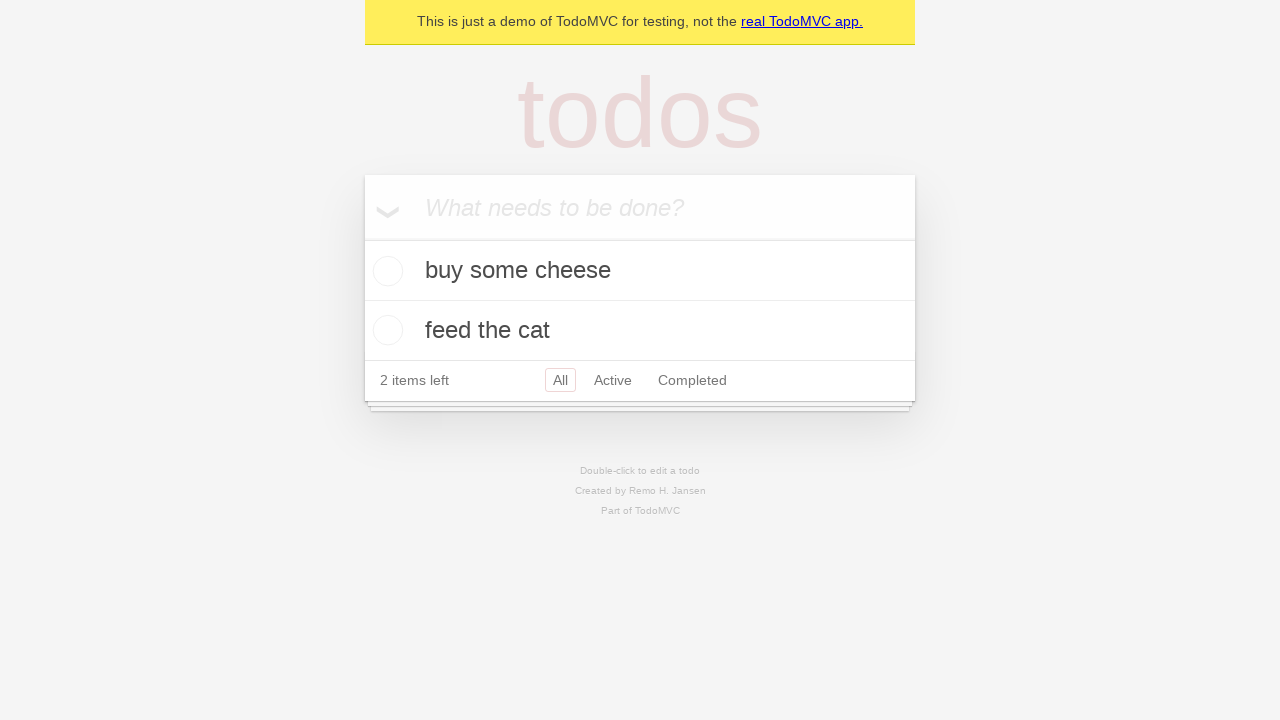

Filled todo input with 'book a doctors appointment' on internal:attr=[placeholder="What needs to be done?"i]
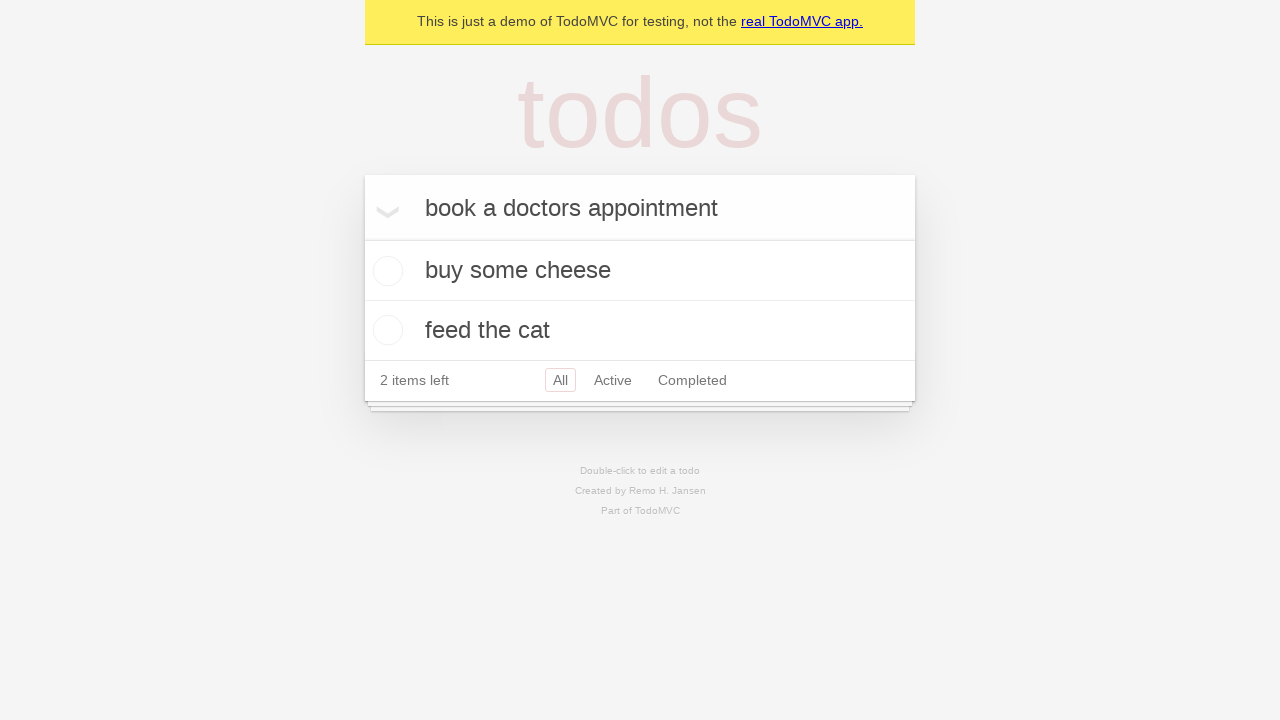

Pressed Enter to add 'book a doctors appointment' to the todo list on internal:attr=[placeholder="What needs to be done?"i]
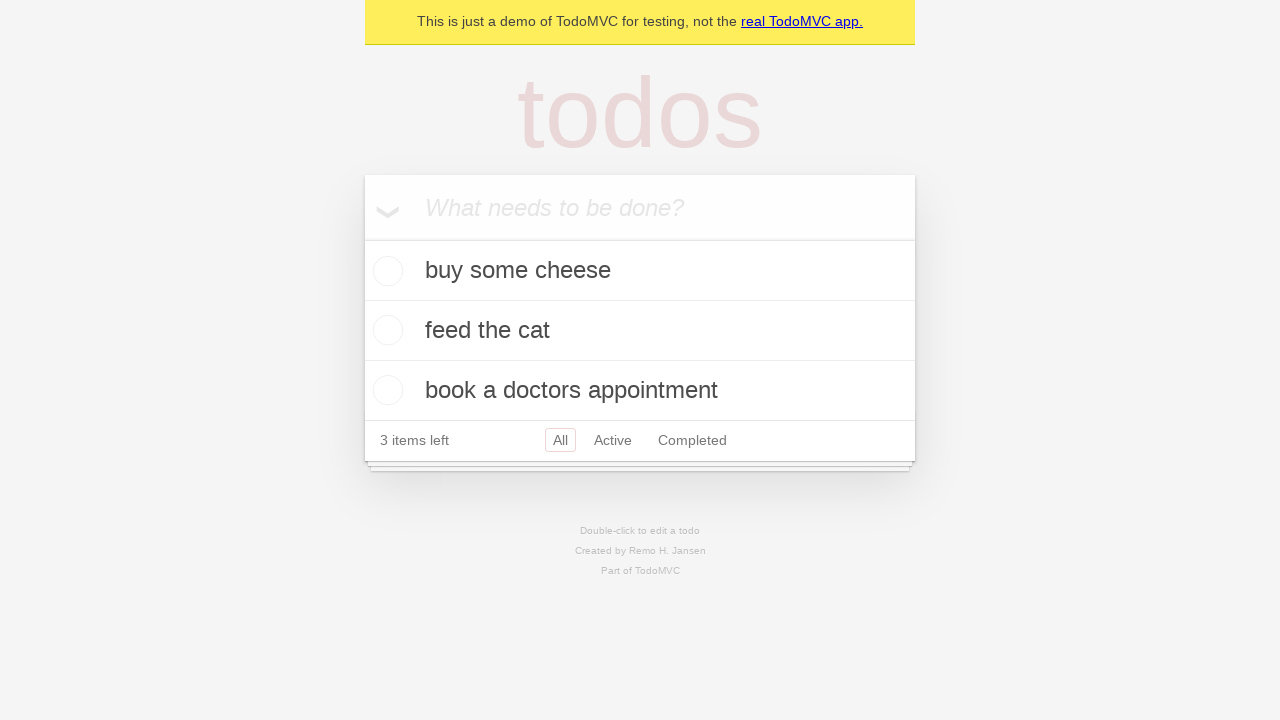

Waited for all 3 todos to be created
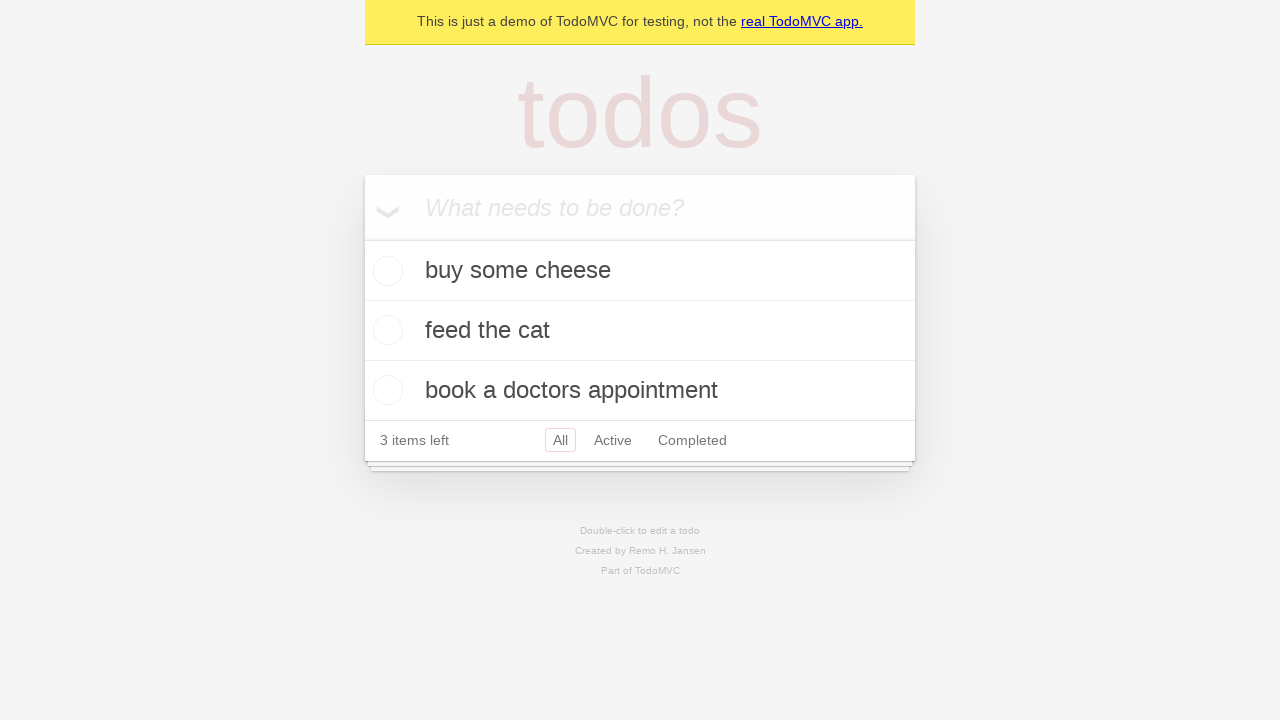

Checked the second todo item (feed the cat) at (385, 330) on internal:testid=[data-testid="todo-item"s] >> nth=1 >> internal:role=checkbox
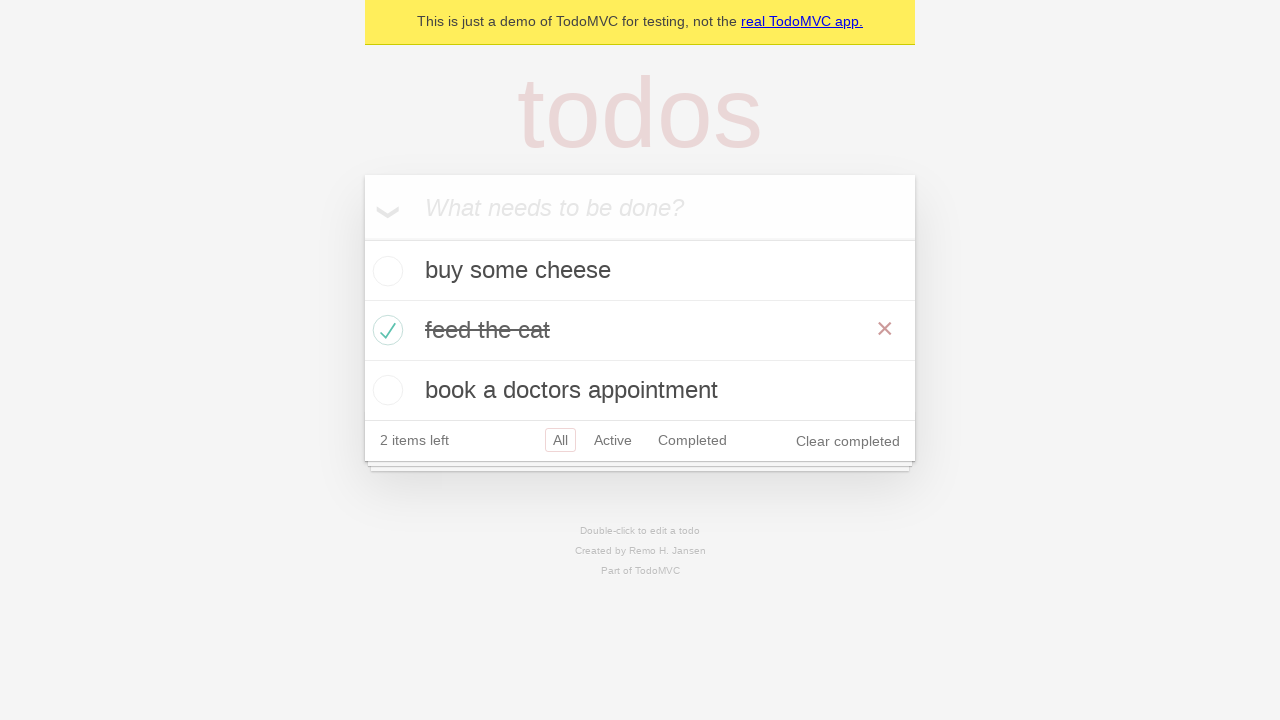

Clicked 'Clear completed' button to remove completed items at (848, 441) on internal:role=button[name="Clear completed"i]
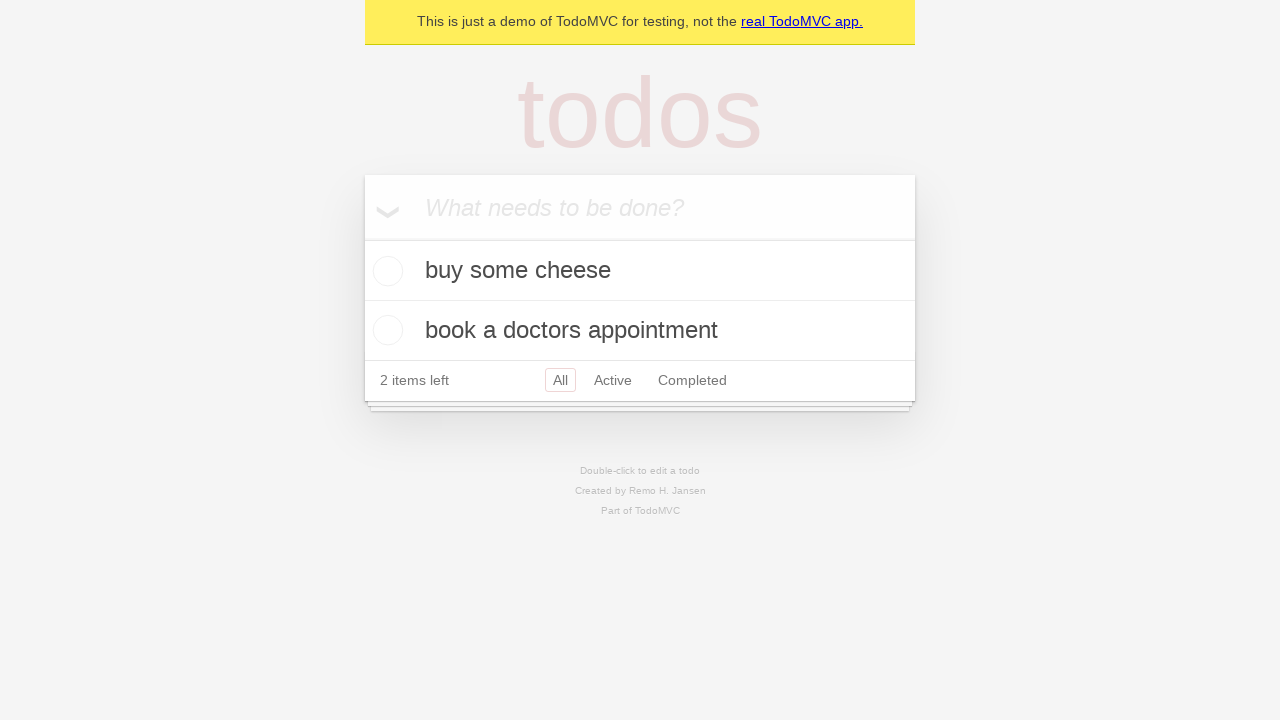

Verified that the completed todo was removed, 2 items remain
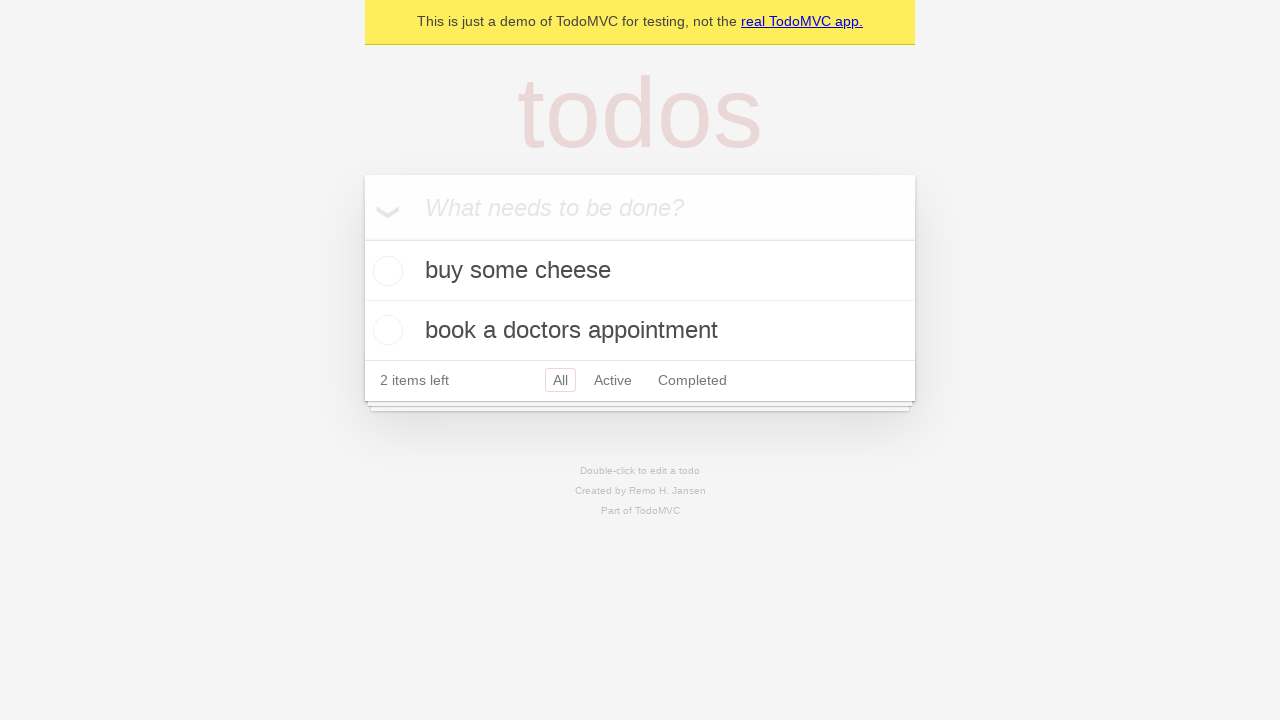

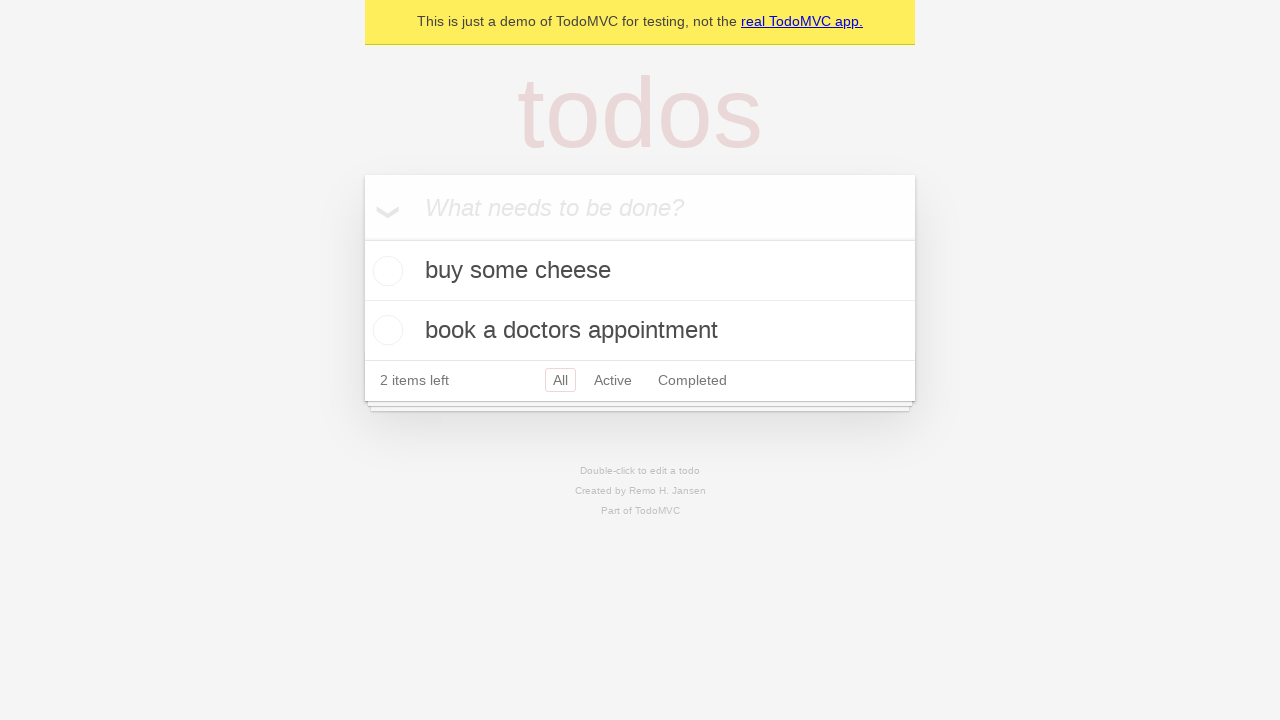